Tests that the Playwright documentation website correctly renders in dark mode by emulating dark color scheme preference and verifying the data-theme attribute is set to 'dark'.

Starting URL: https://playwright.dev/

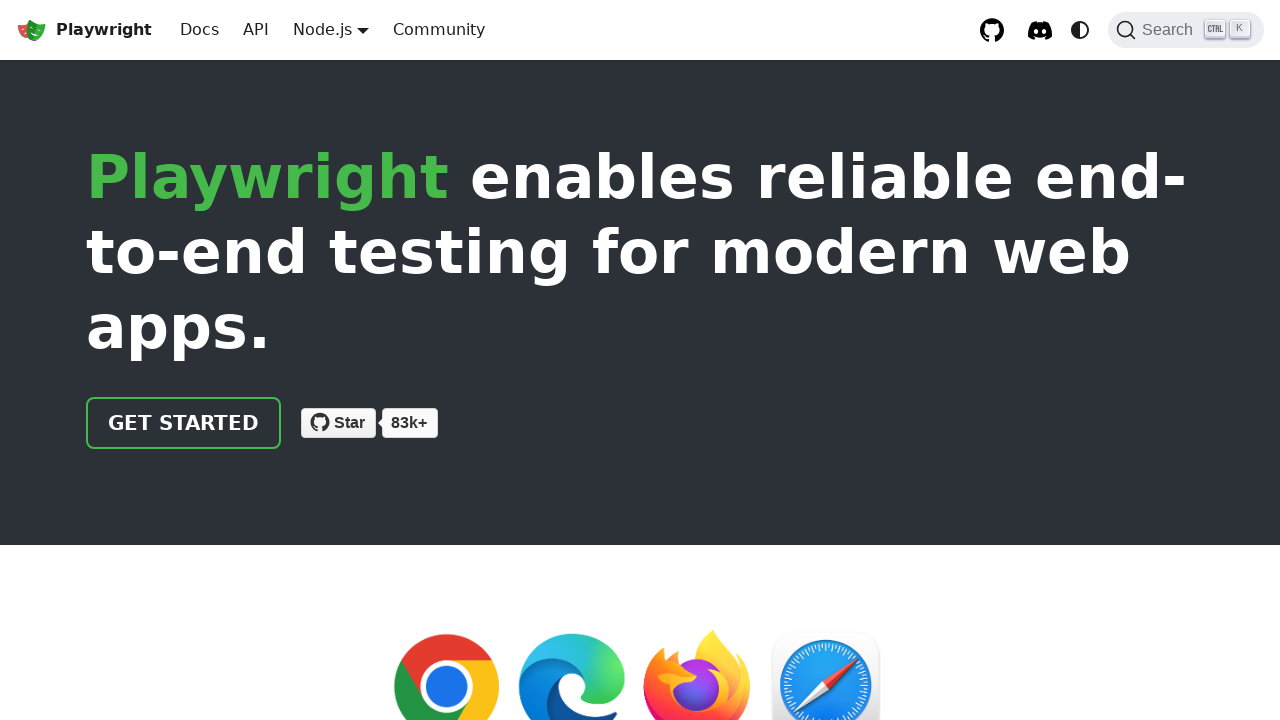

Emulated dark color scheme preference
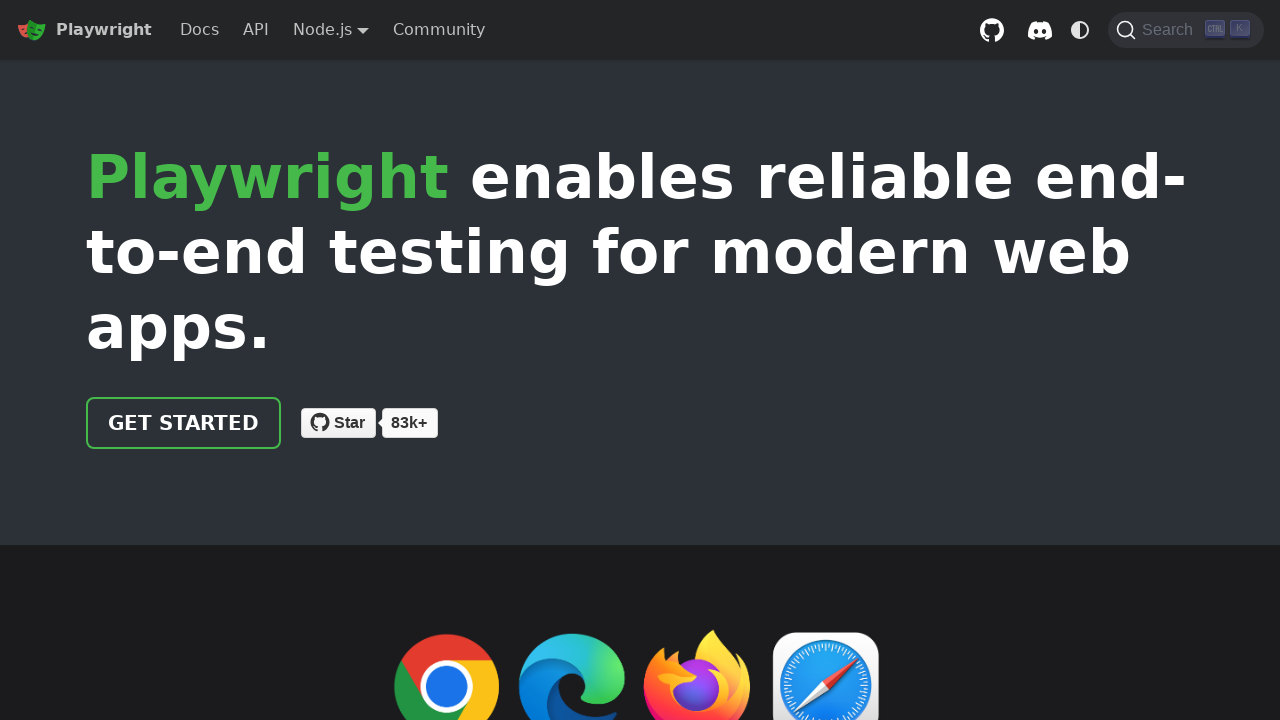

Reloaded page to apply dark color scheme
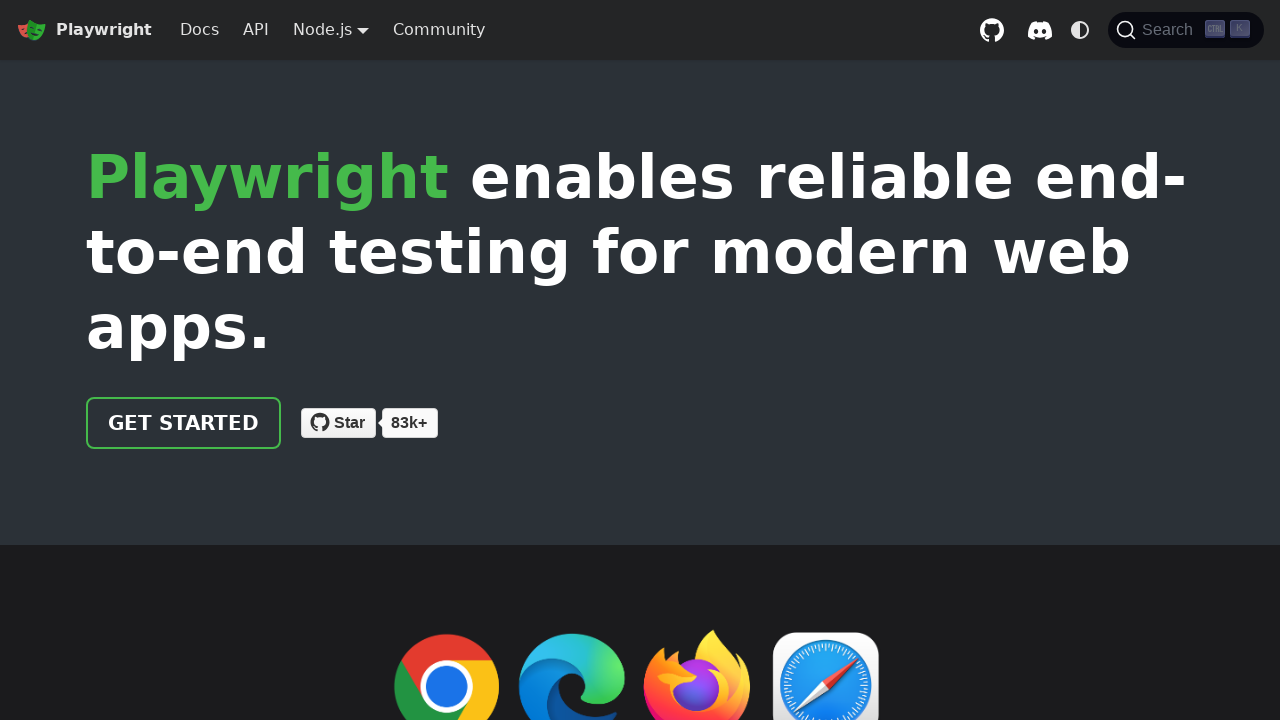

Retrieved data-theme attribute from html element
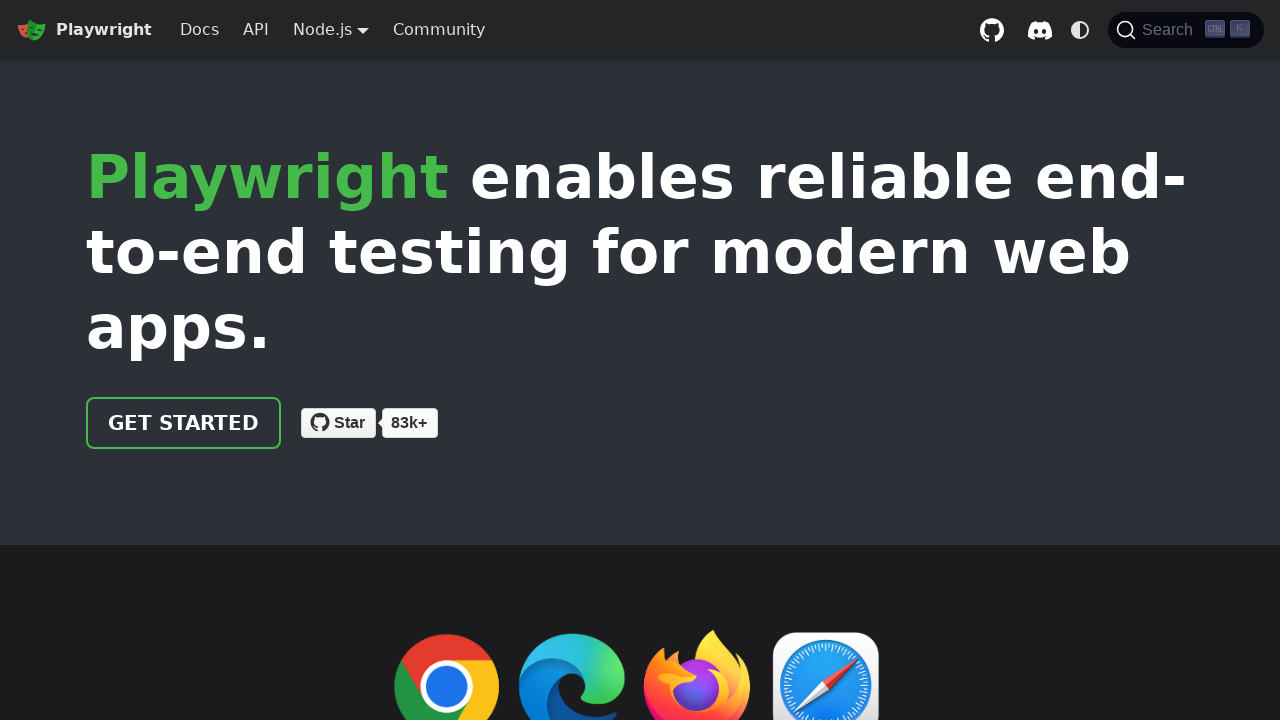

Verified that data-theme attribute is set to 'dark'
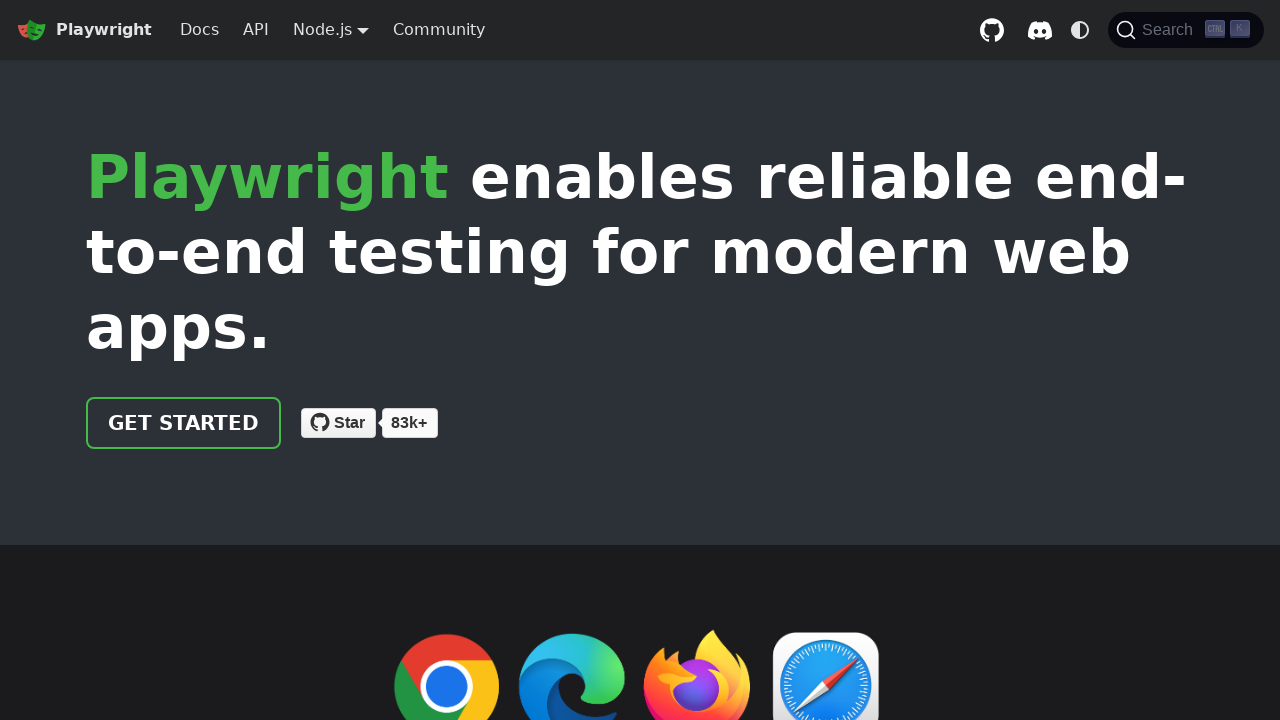

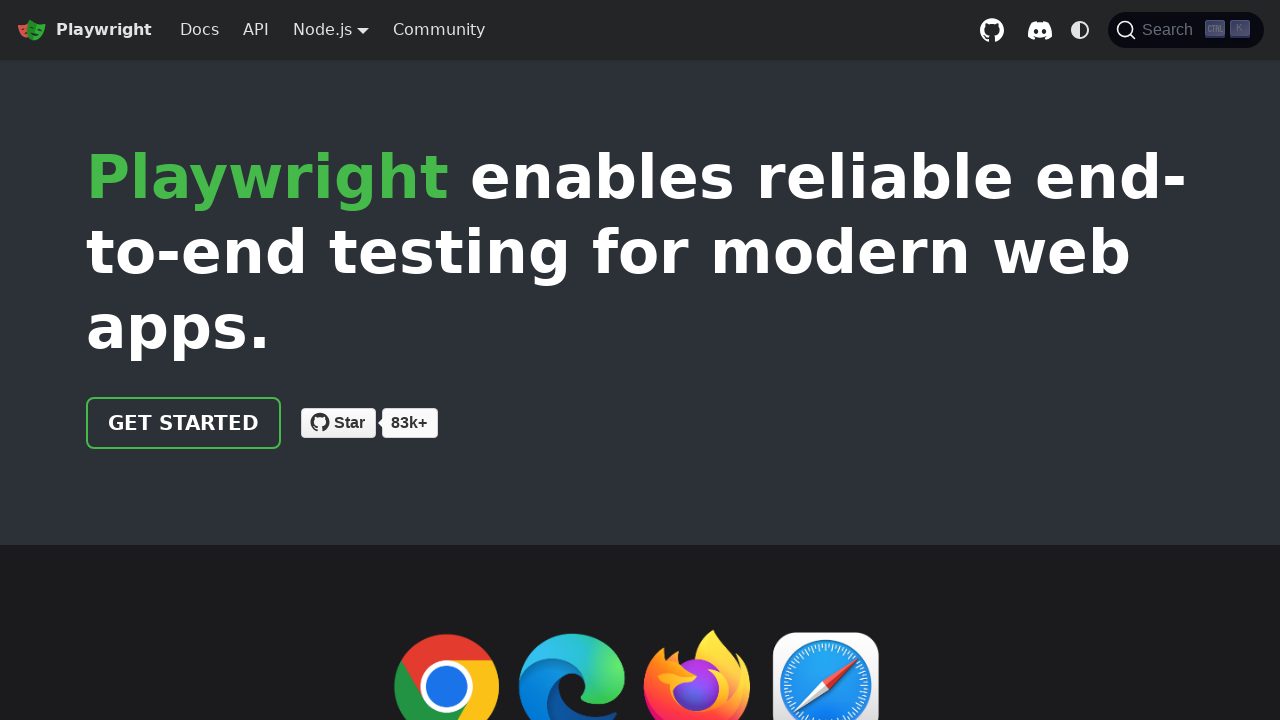